Tests navigation to Browse Languages menu and clicking on the B submenu, then verifies the Category B header is displayed

Starting URL: https://www.99-bottles-of-beer.net/

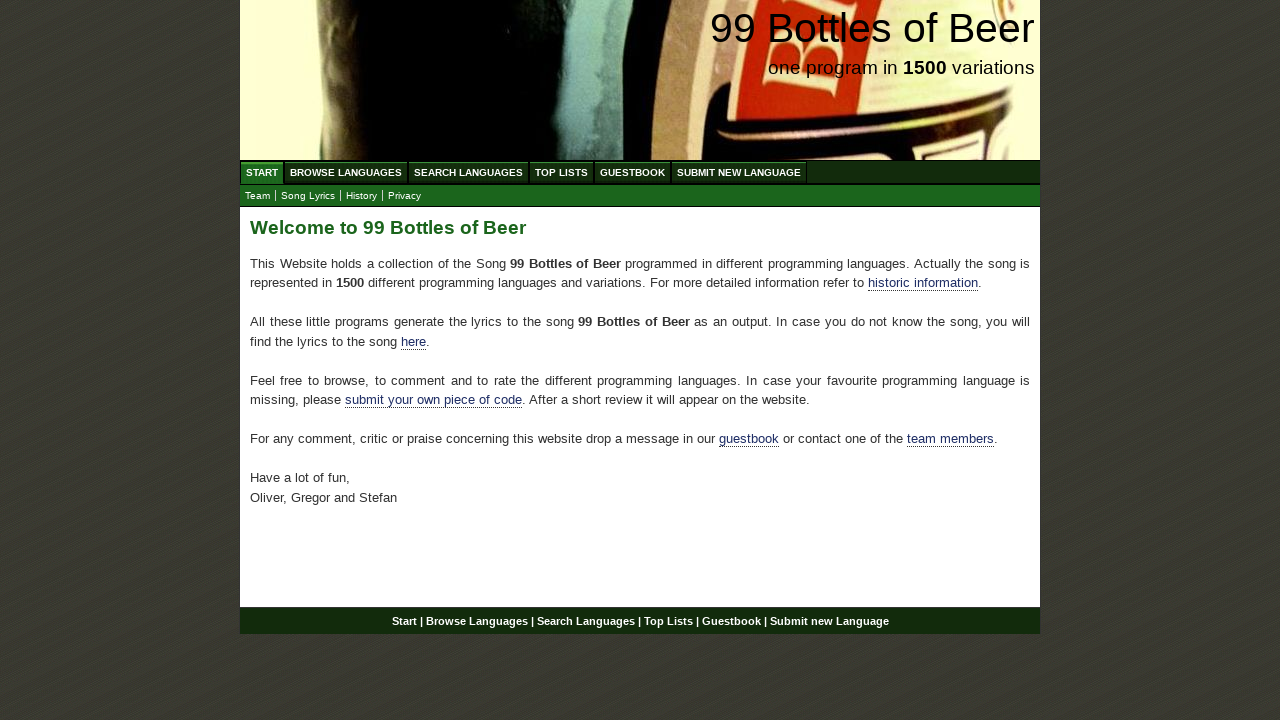

Clicked on Browse Languages menu at (346, 172) on xpath=//div[@id='navigation']/ul/li/a[@href='/abc.html']
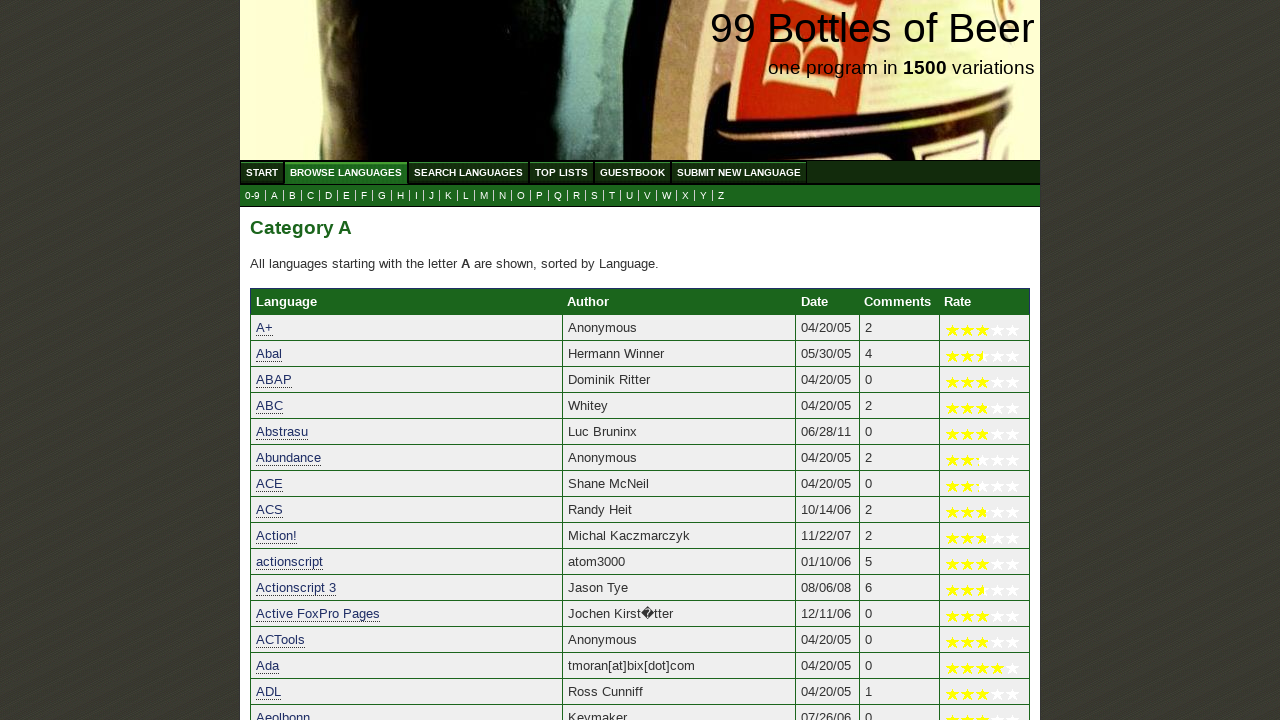

Clicked on B submenu at (292, 196) on xpath=//ul[@id='submenu']/li/a[@href='b.html']
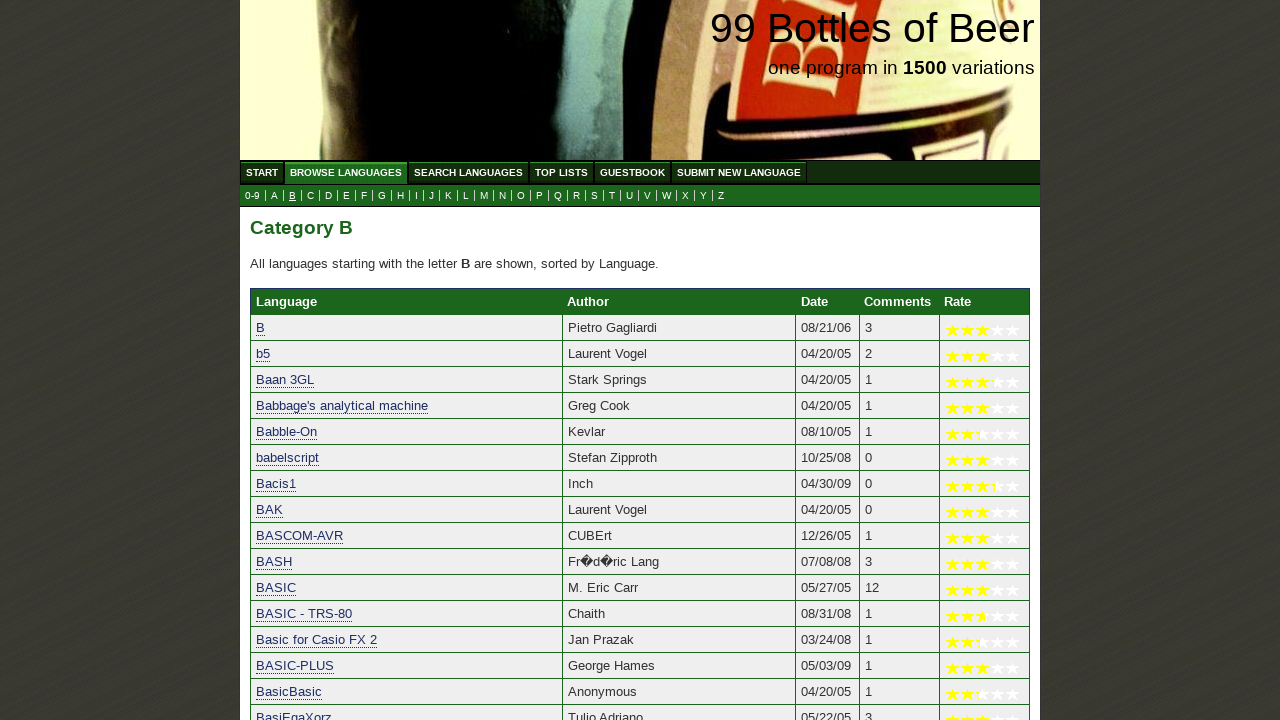

Category B header is displayed
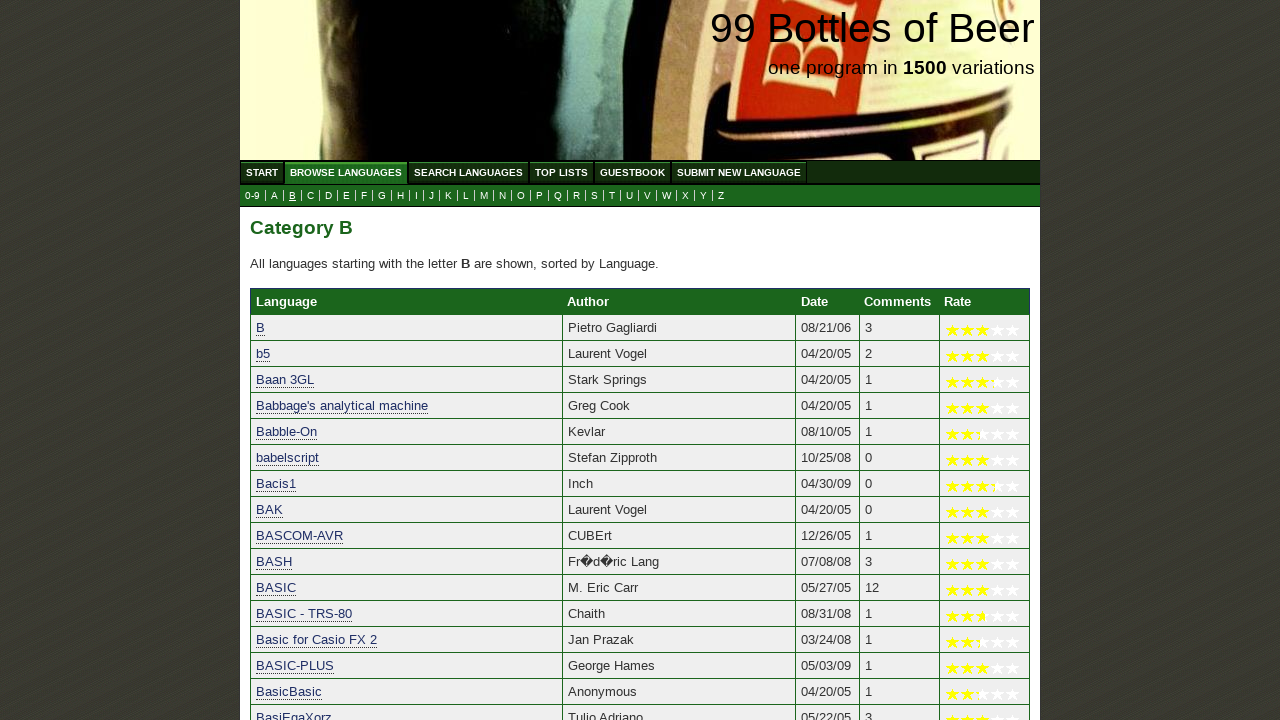

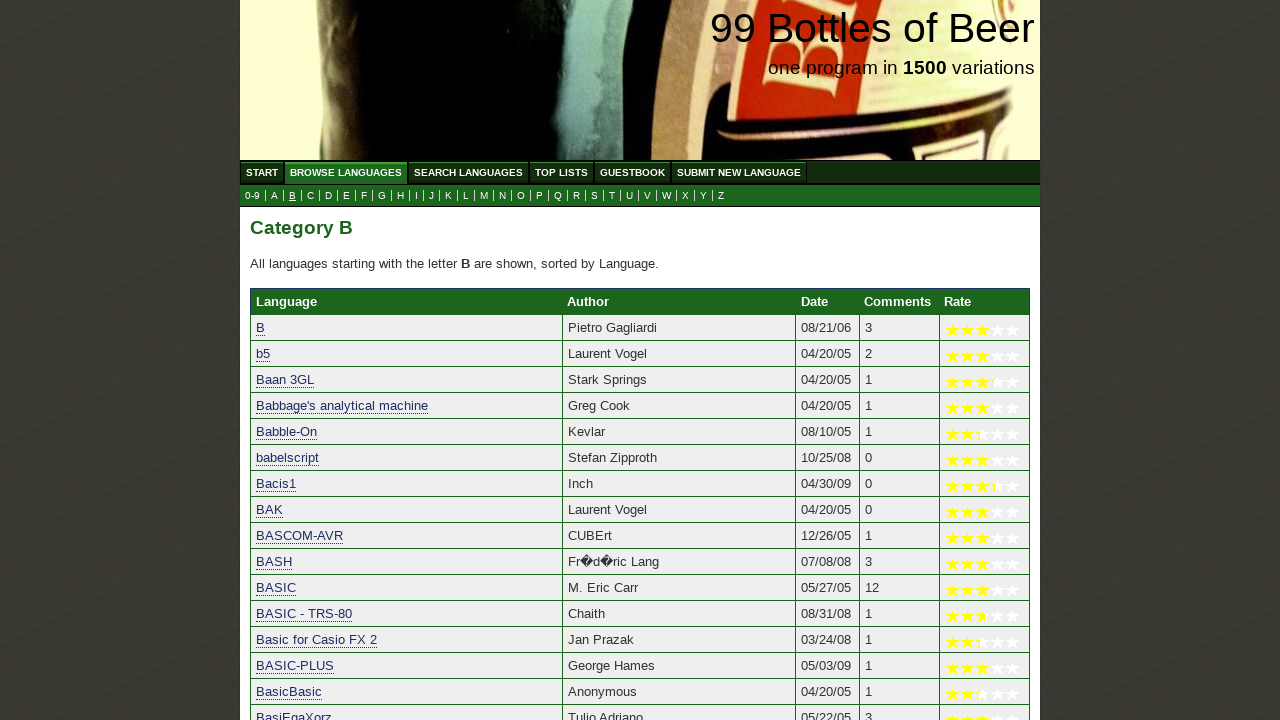